Tests popup functionality by clicking a button to show a popup and then closing it

Starting URL: https://thefreerangetester.github.io/sandbox-automation-testing/

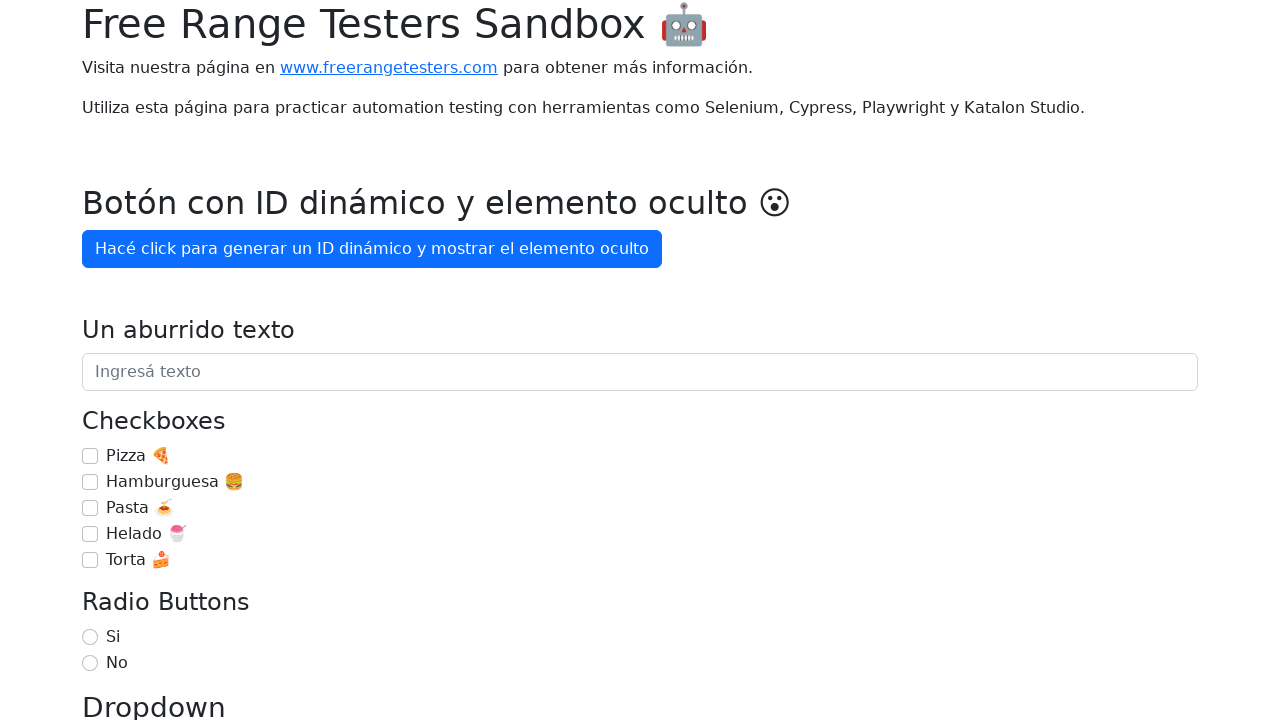

Clicked 'Mostrar popup' button to display the popup at (154, 361) on internal:role=button[name="Mostrar popup"i]
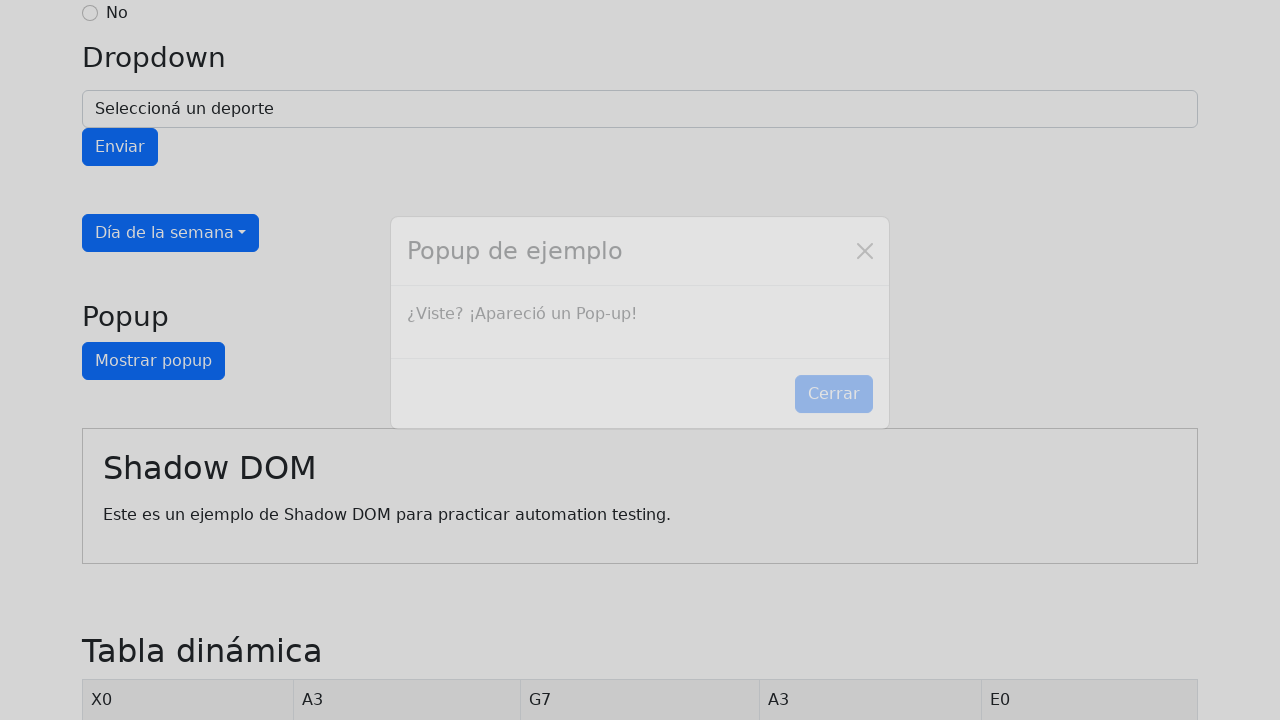

Popup content appeared with message '¿Viste? ¡Apareció un Pop-up!'
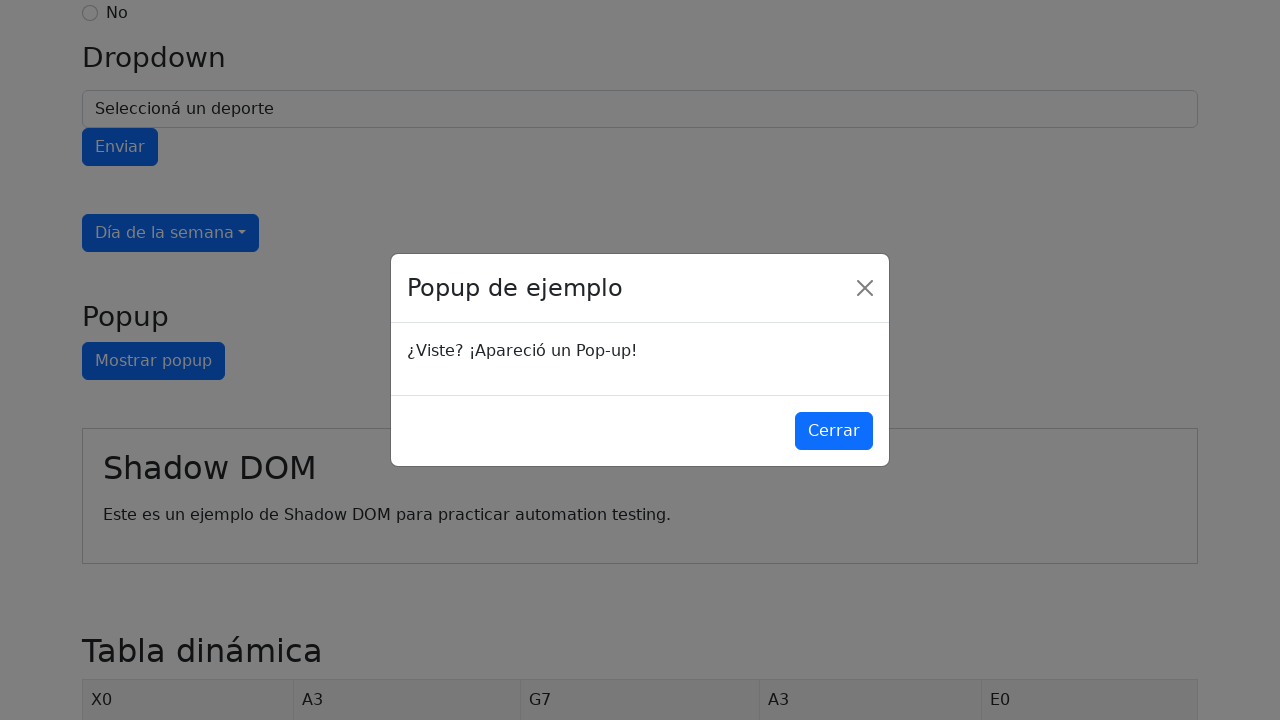

Clicked 'Cerrar' button to close the popup at (834, 431) on internal:role=button[name="Cerrar"i]
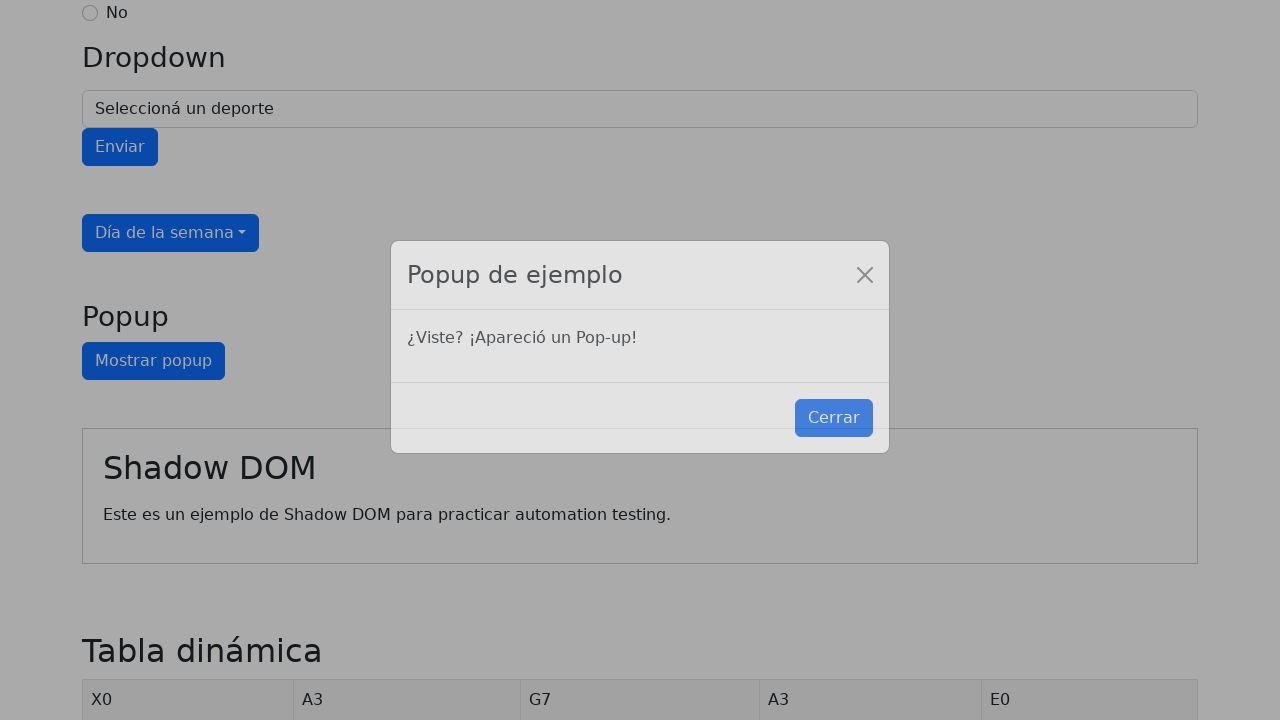

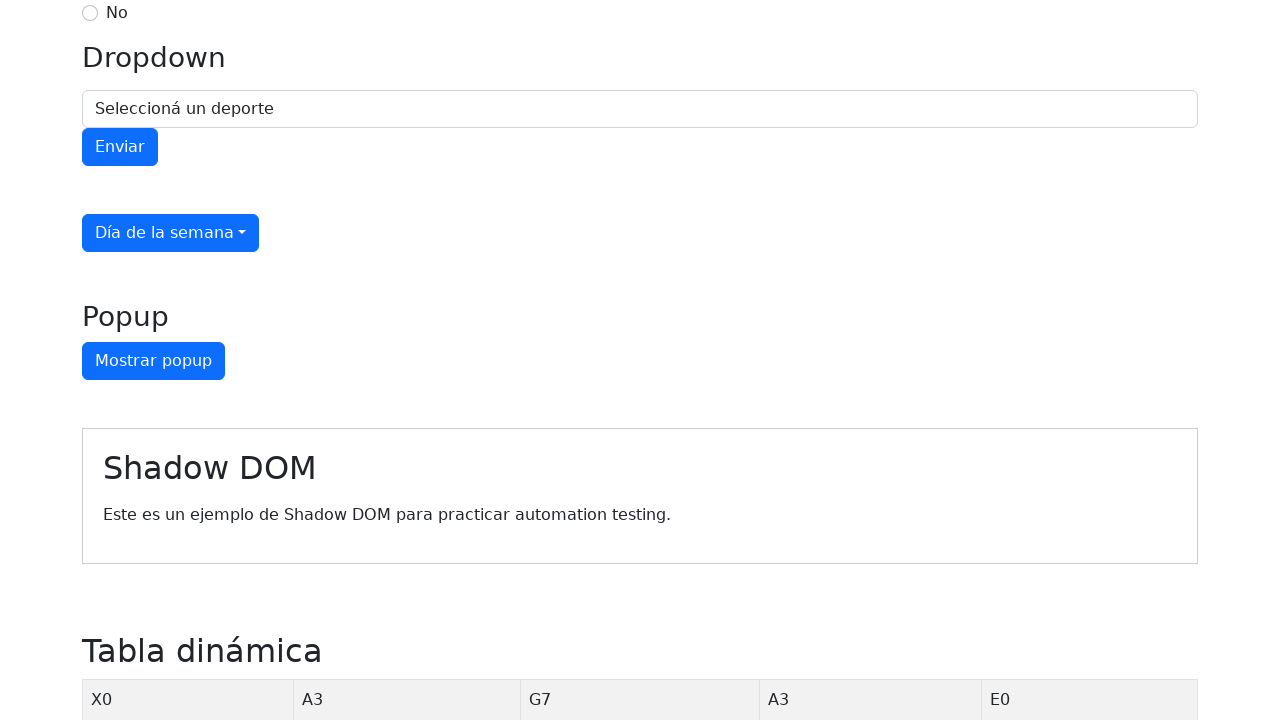